Tests dynamic loading functionality by clicking the start button and waiting 10 seconds to verify "Hello World!" text appears

Starting URL: https://automationfc.github.io/dynamic-loading/

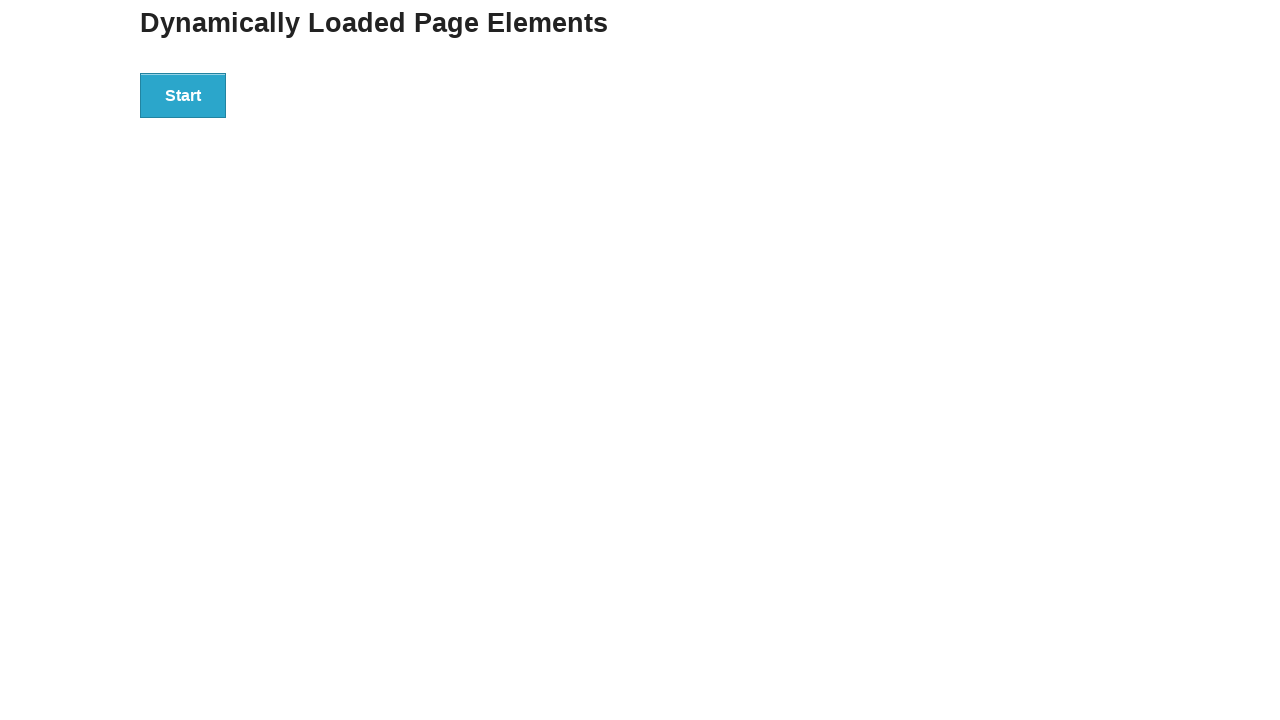

Clicked the start button to trigger dynamic loading at (183, 95) on div.example button
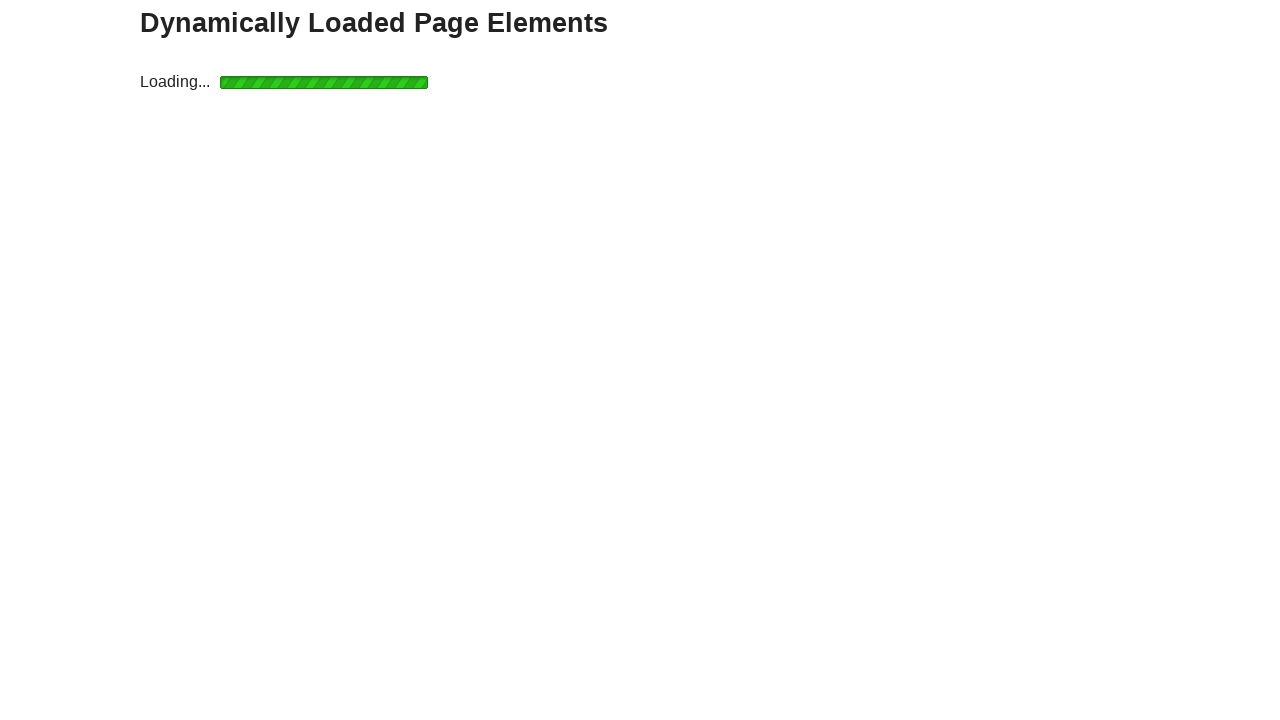

Waited for finish element with h4 text to appear
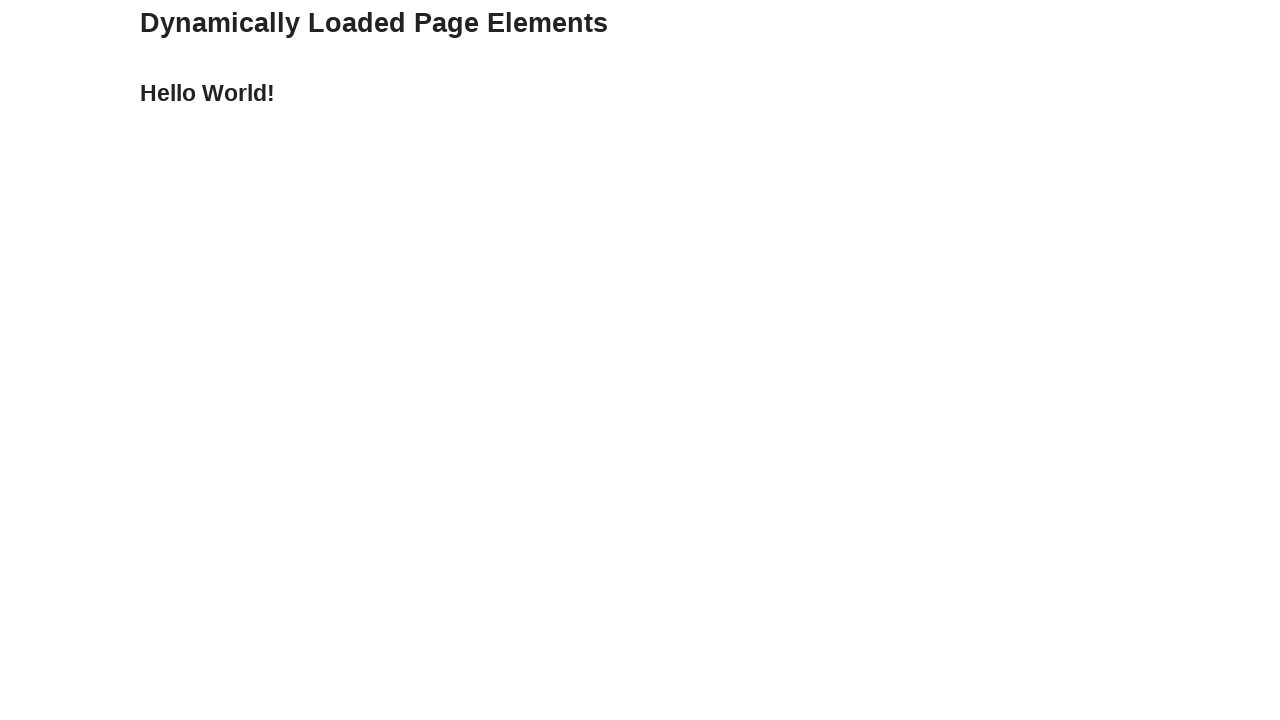

Verified 'Hello World!' text appeared in finish element
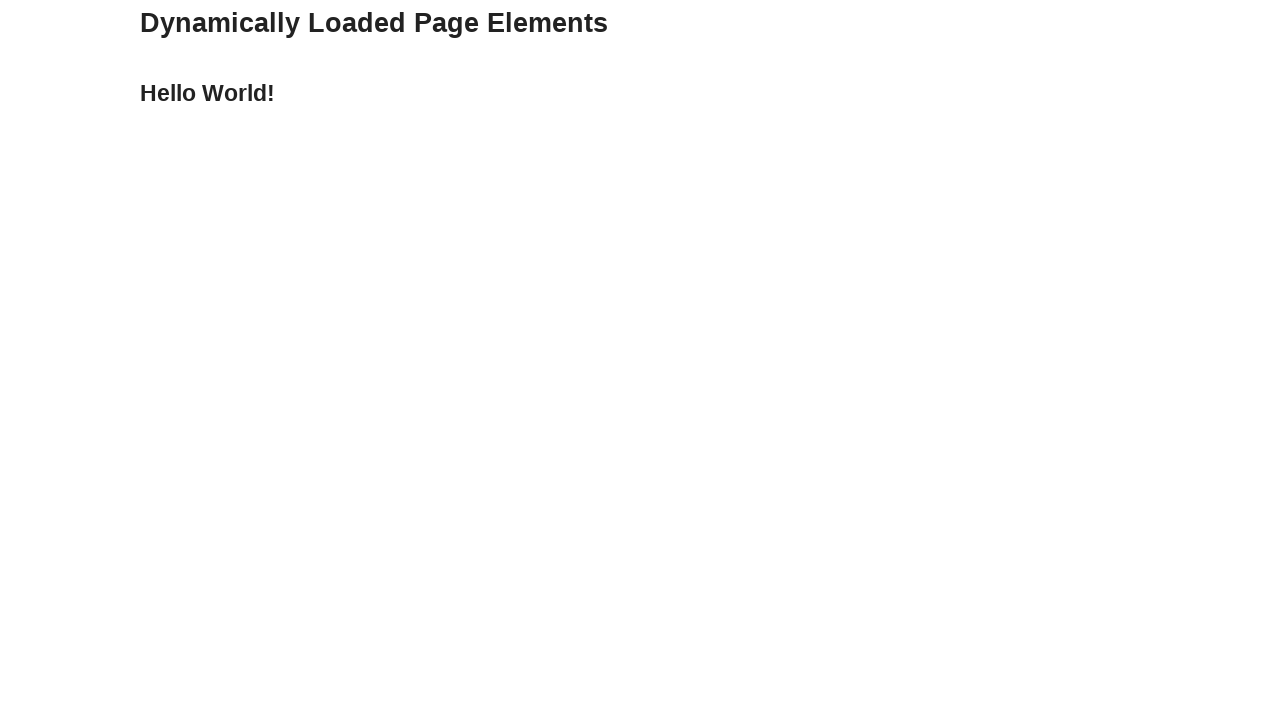

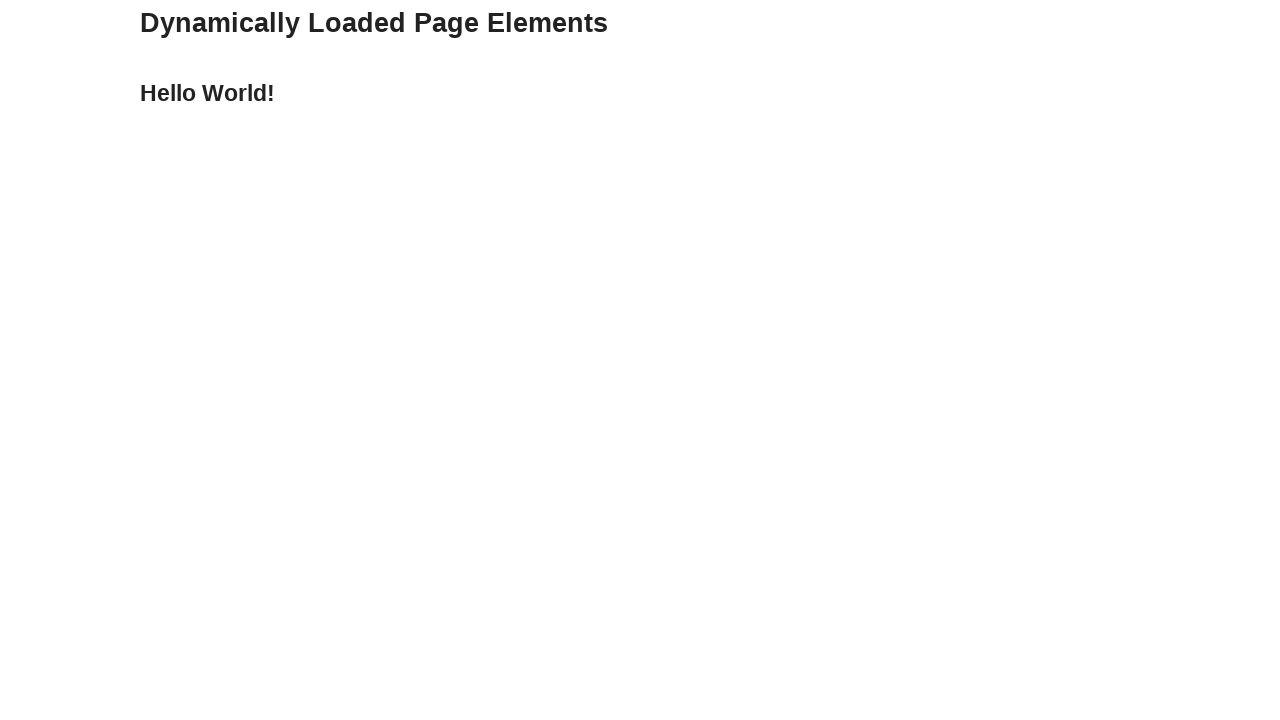